Tests add/remove elements functionality by clicking Add Element button, verifying Delete button appears, clicking Delete, and verifying the page heading remains visible

Starting URL: https://the-internet.herokuapp.com/add_remove_elements/

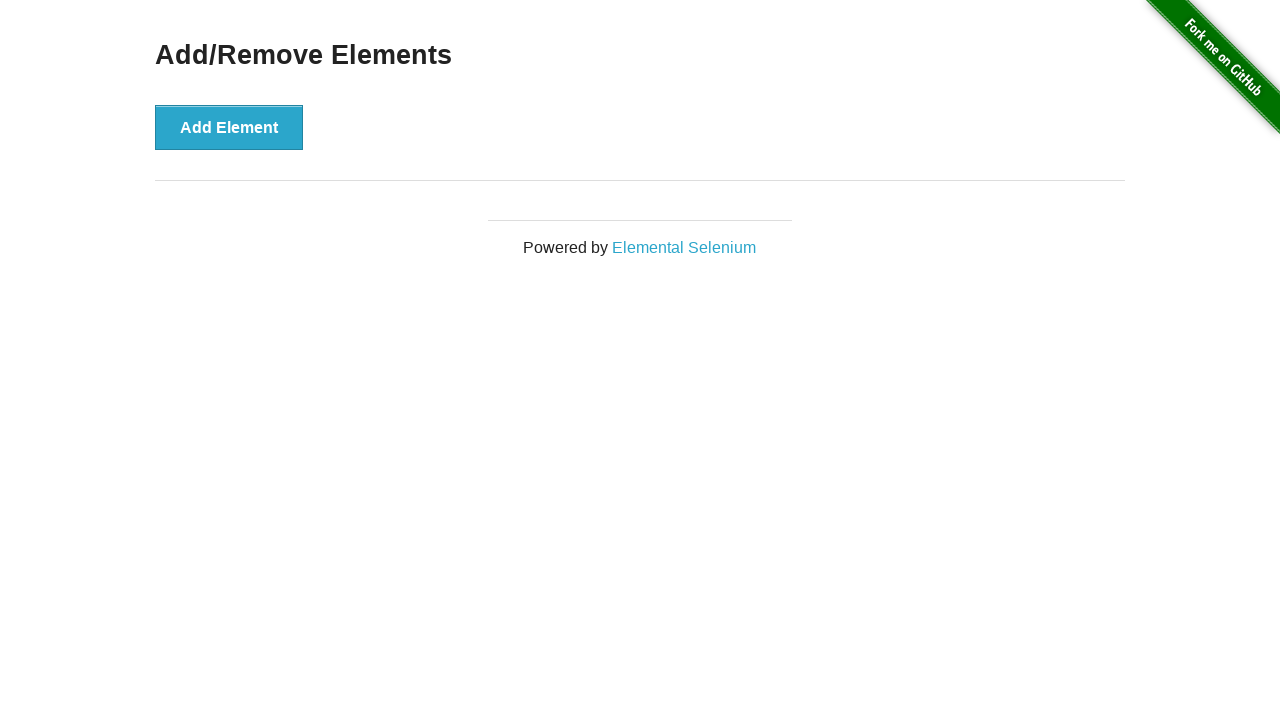

Clicked Add Element button at (229, 127) on button[onclick='addElement()']
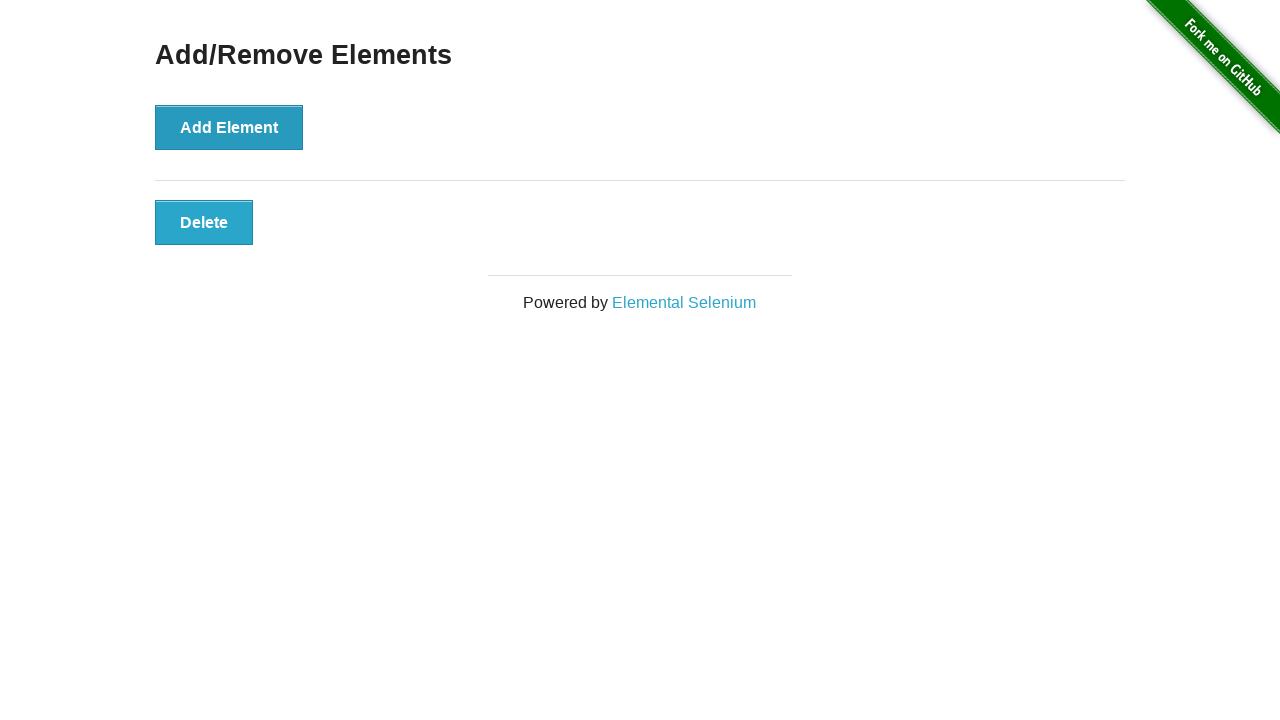

Located Delete button element
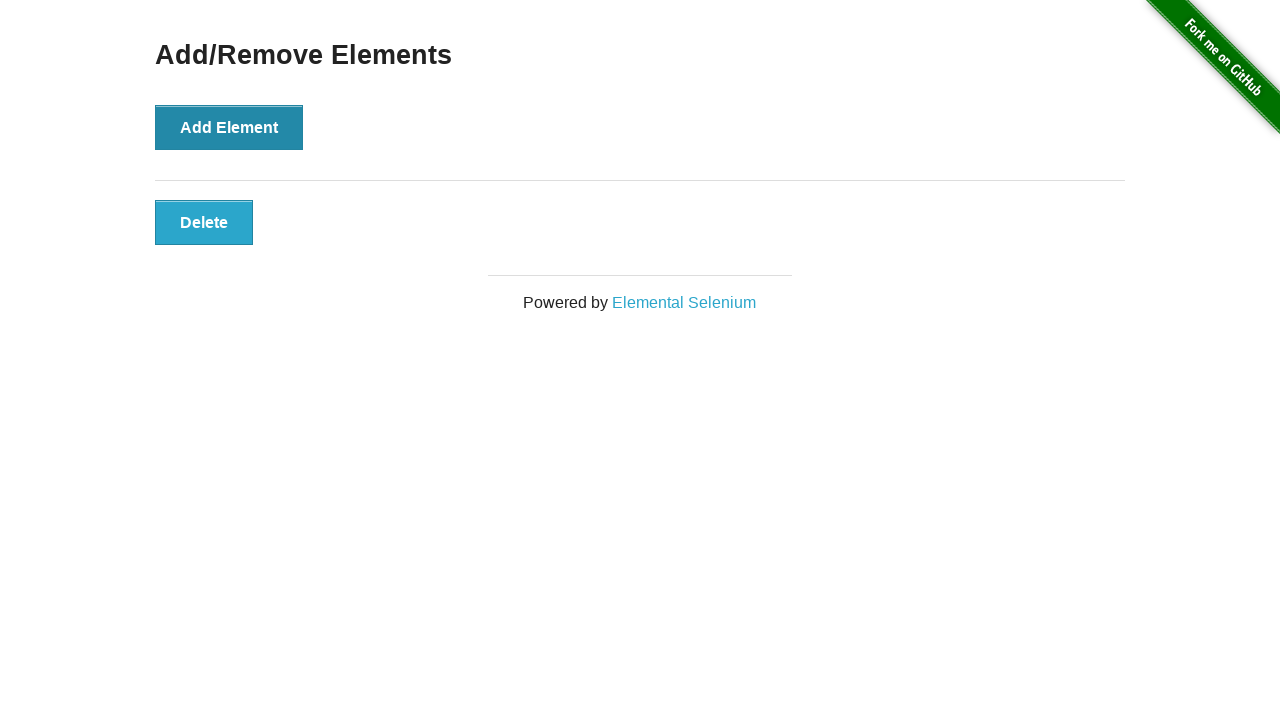

Verified Delete button is visible
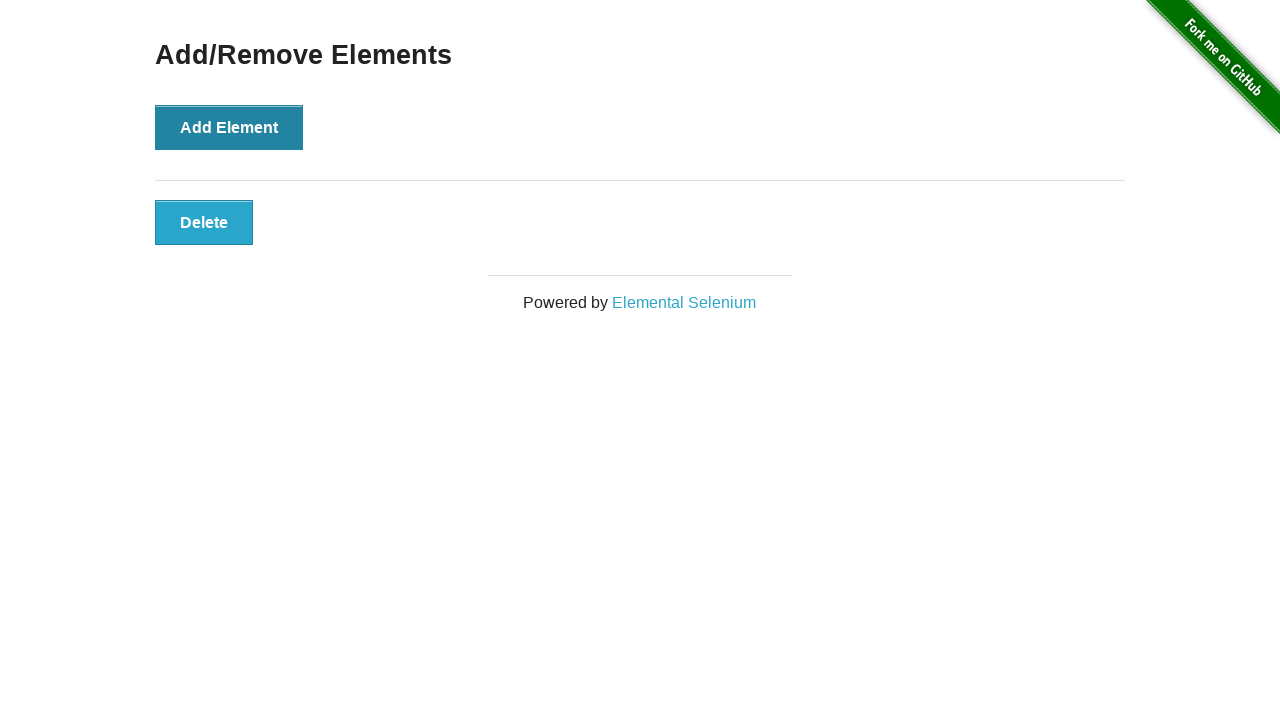

Clicked Delete button to remove element at (204, 222) on button.added-manually
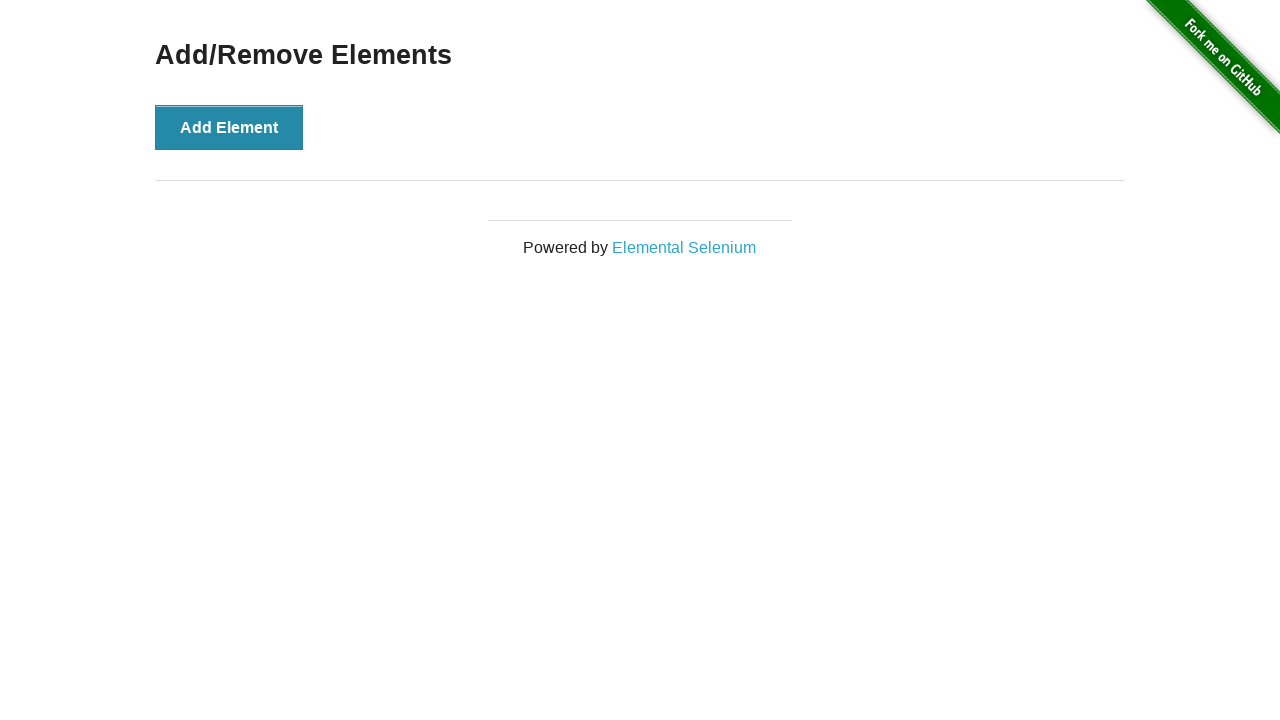

Located page heading element
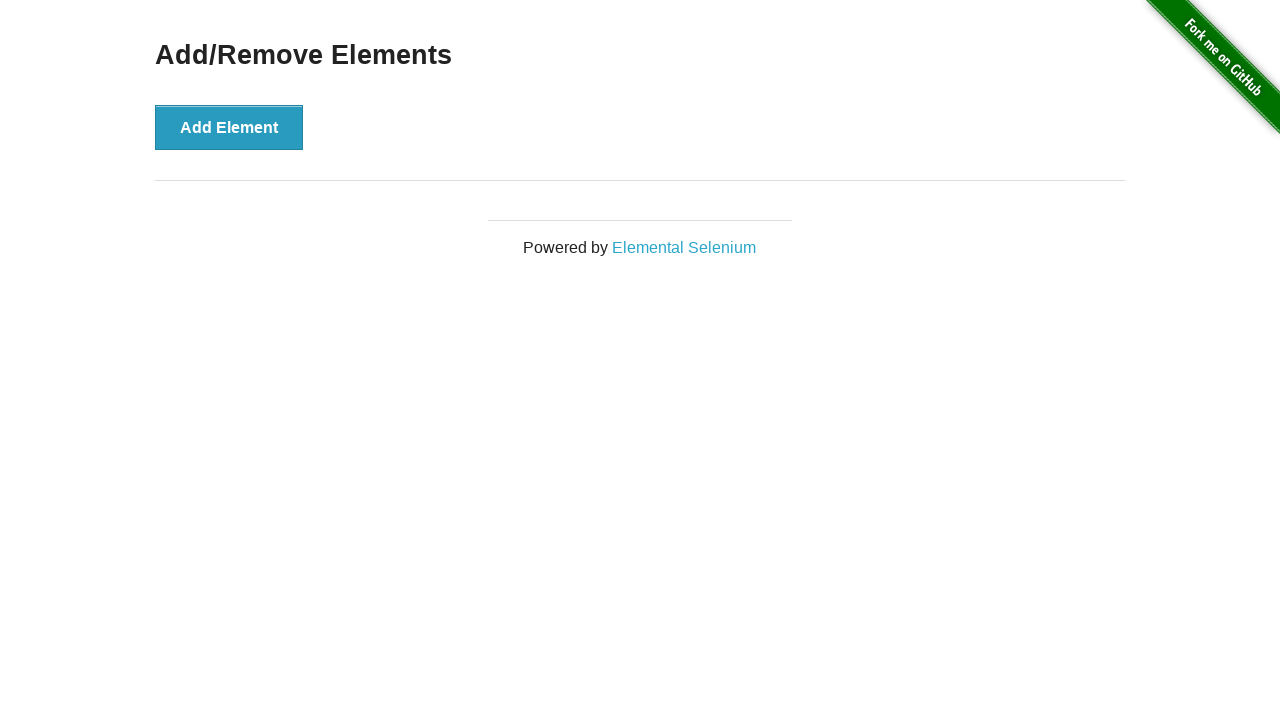

Verified Add/Remove Elements heading remains visible after element removal
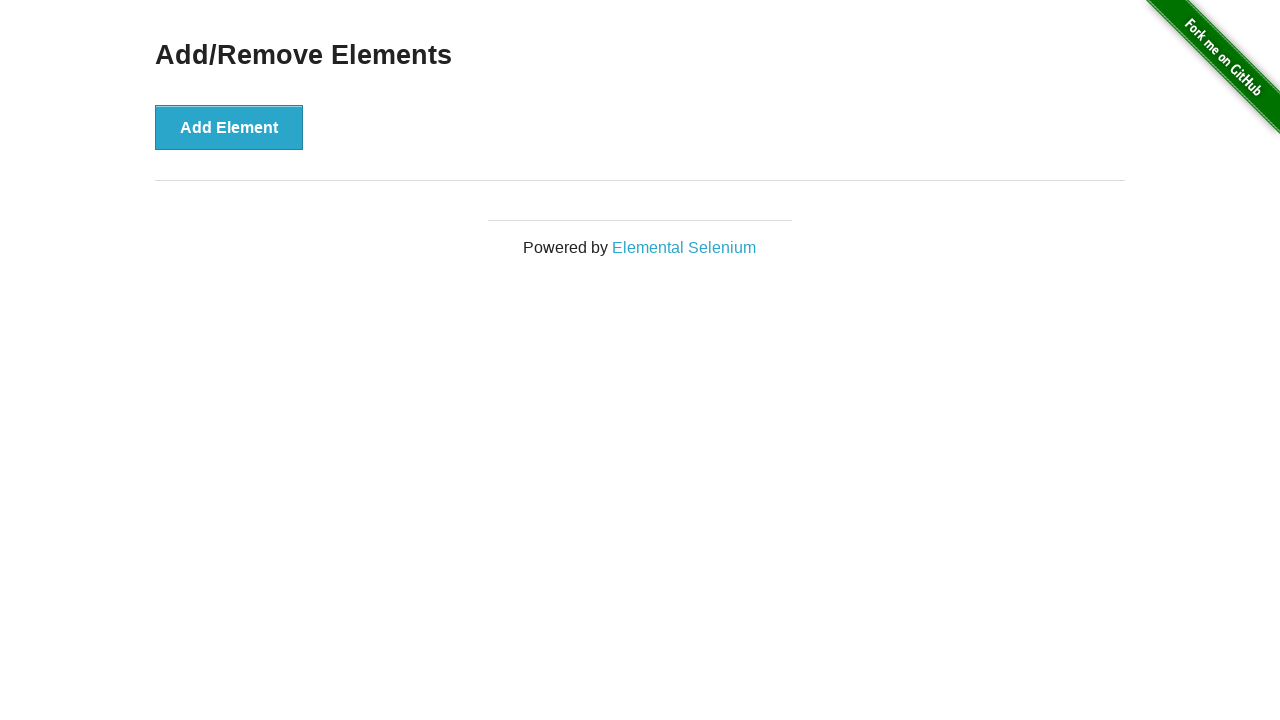

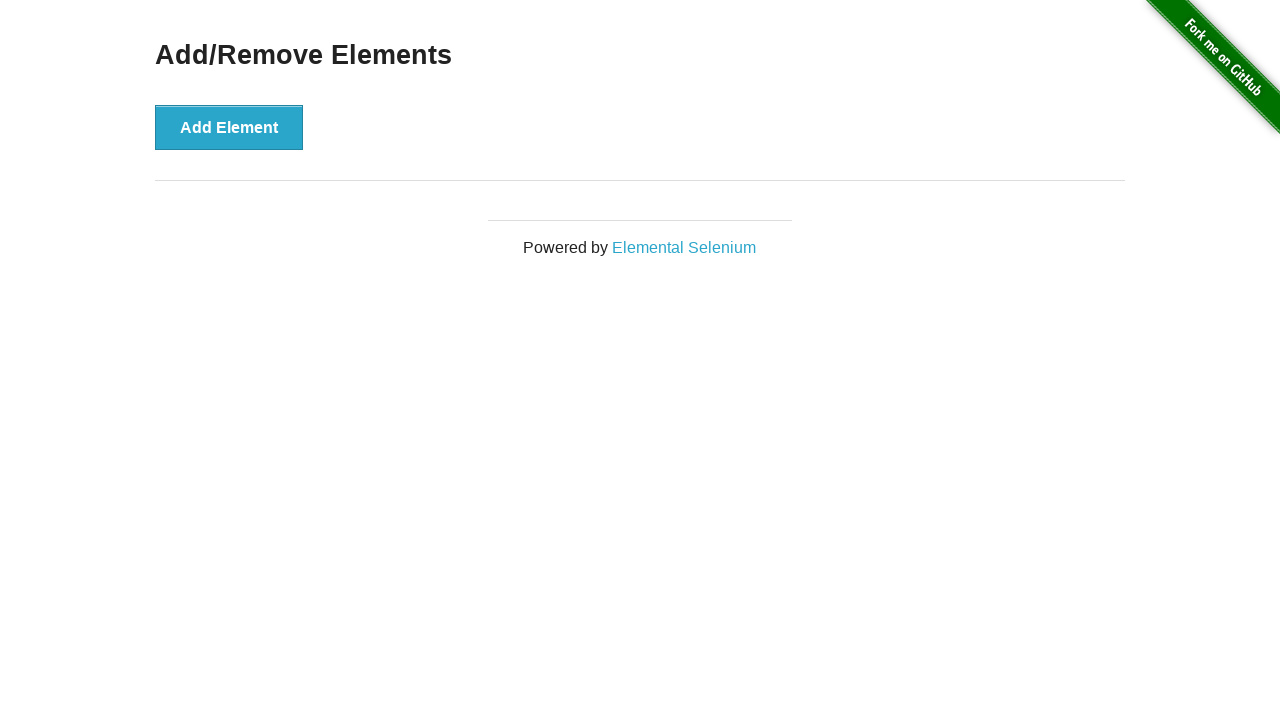